Tests date picker functionality by typing a date value and pressing Enter to confirm

Starting URL: https://formy-project.herokuapp.com/datepicker

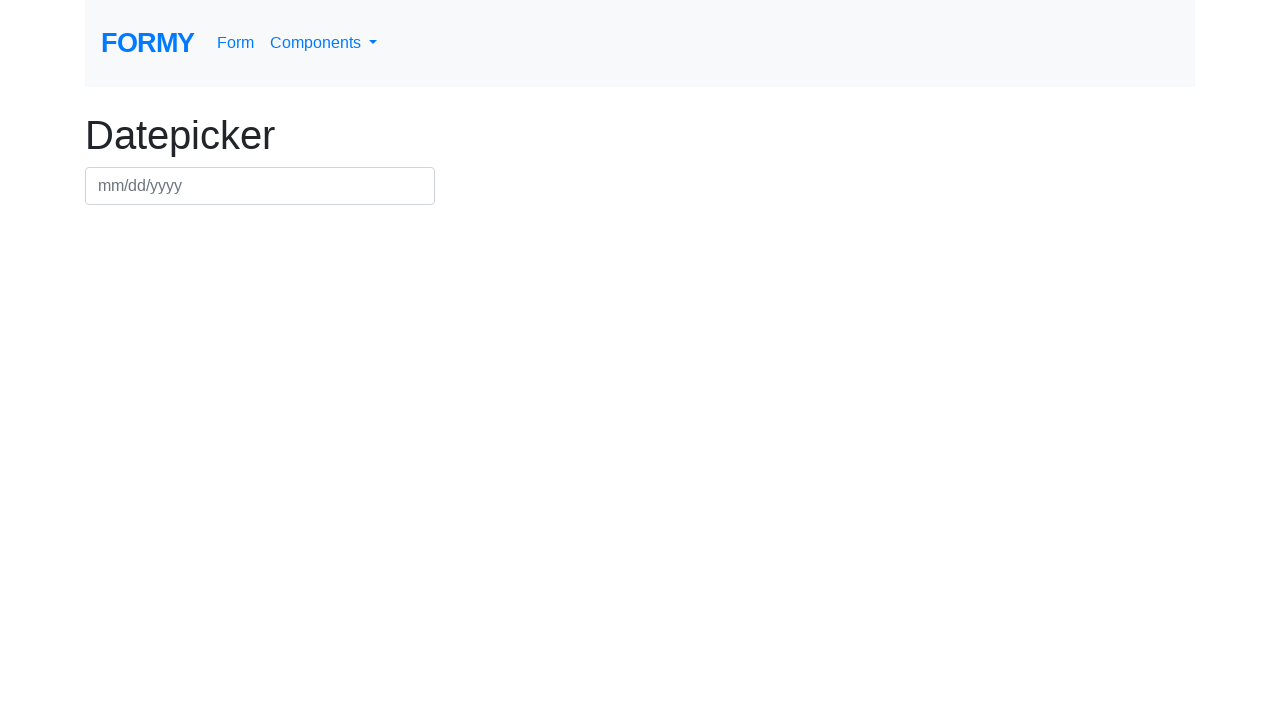

Waited for datepicker input to be visible
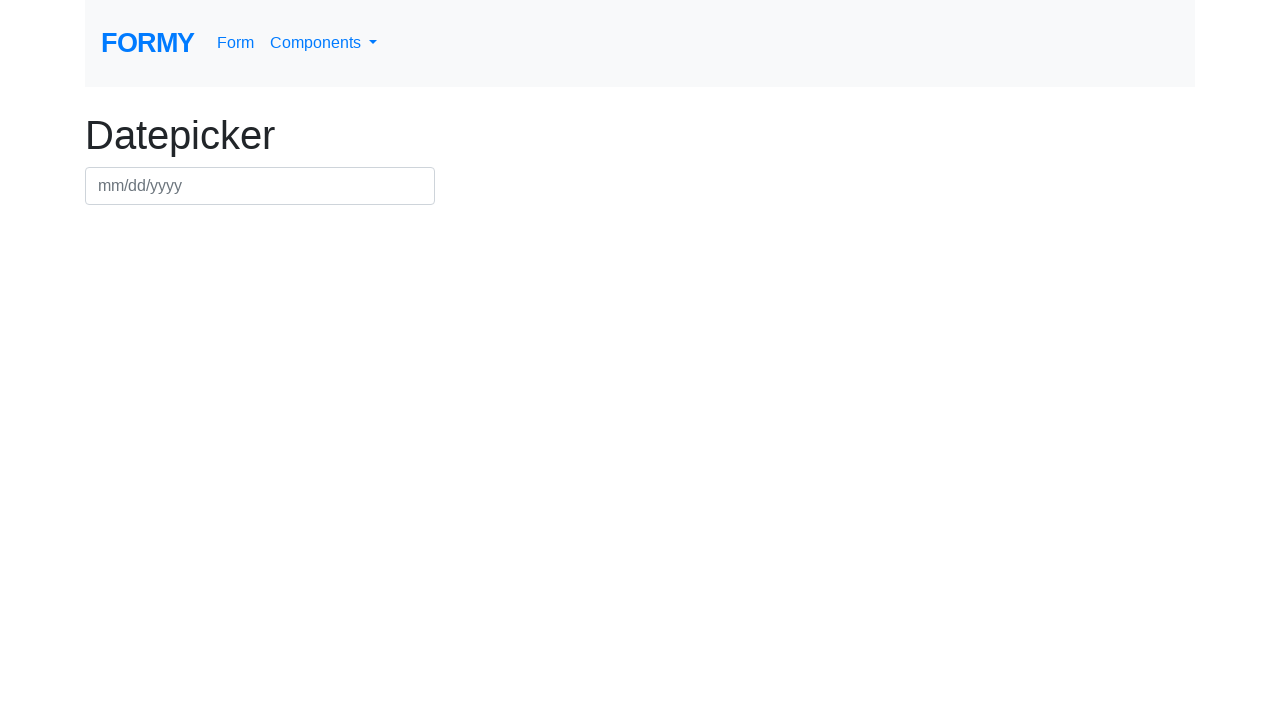

Typed date value '01/01/2021' into the date picker on #datepicker
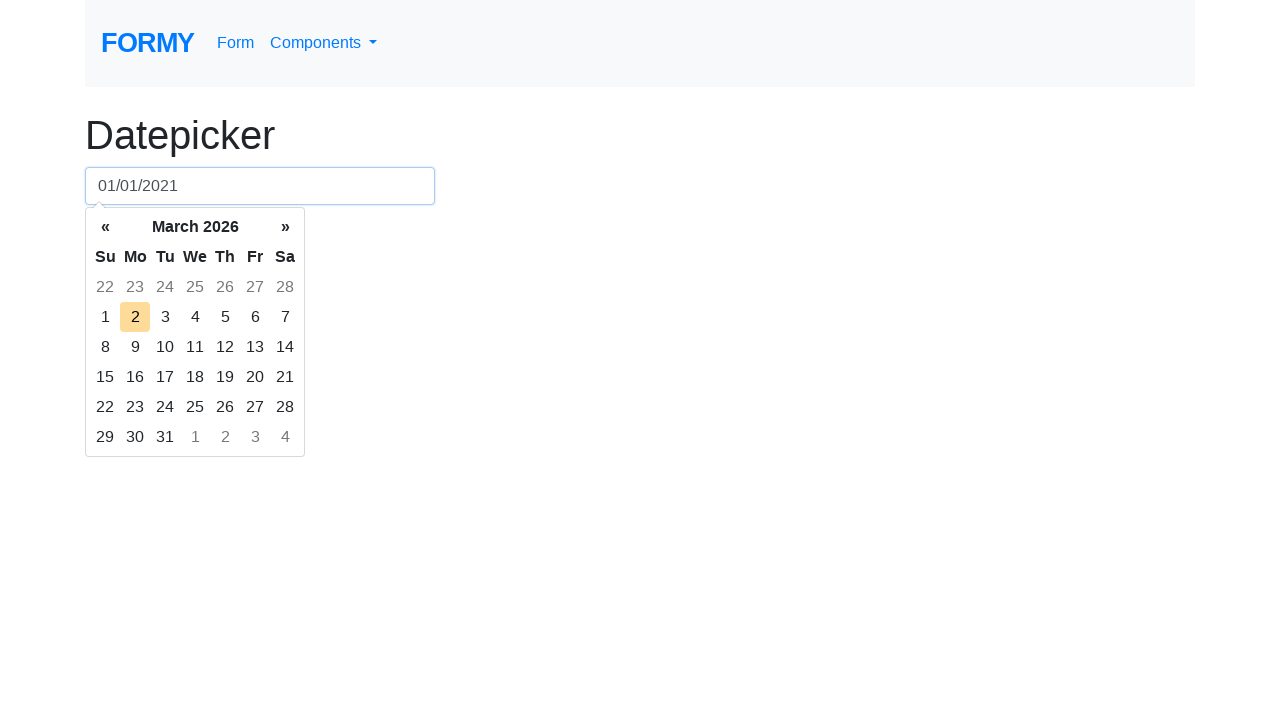

Pressed Enter to confirm the date selection on #datepicker
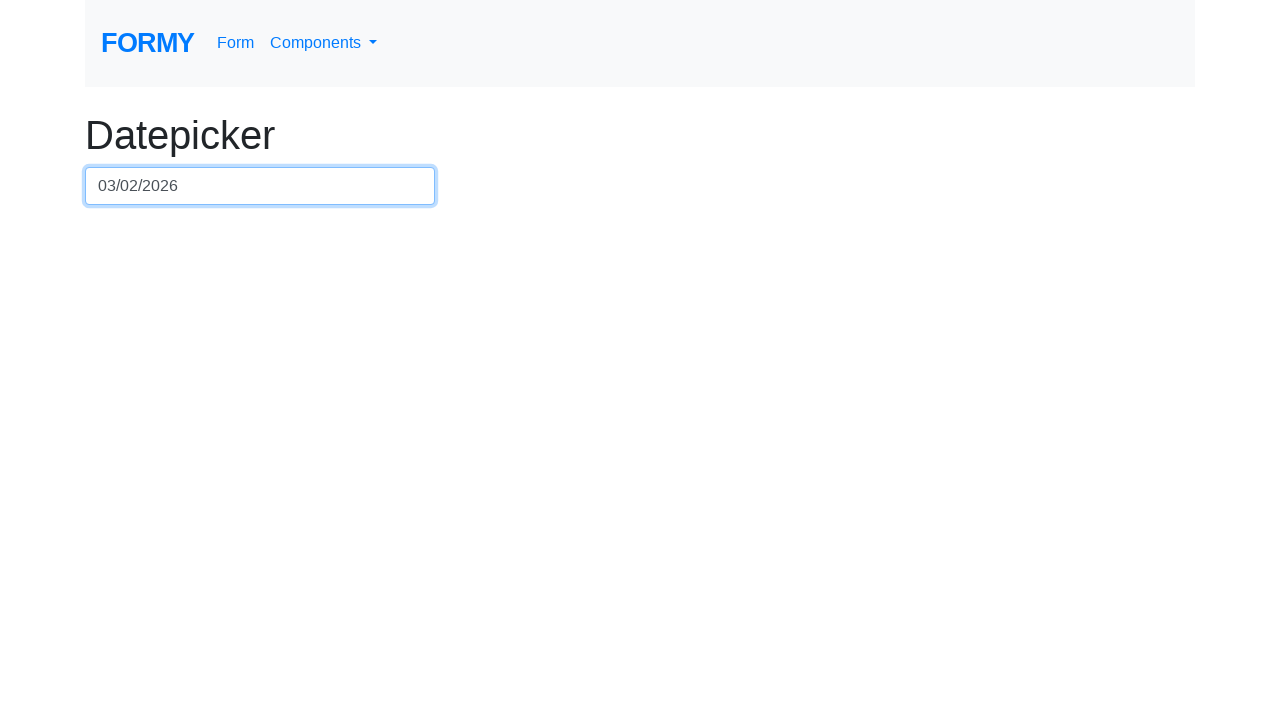

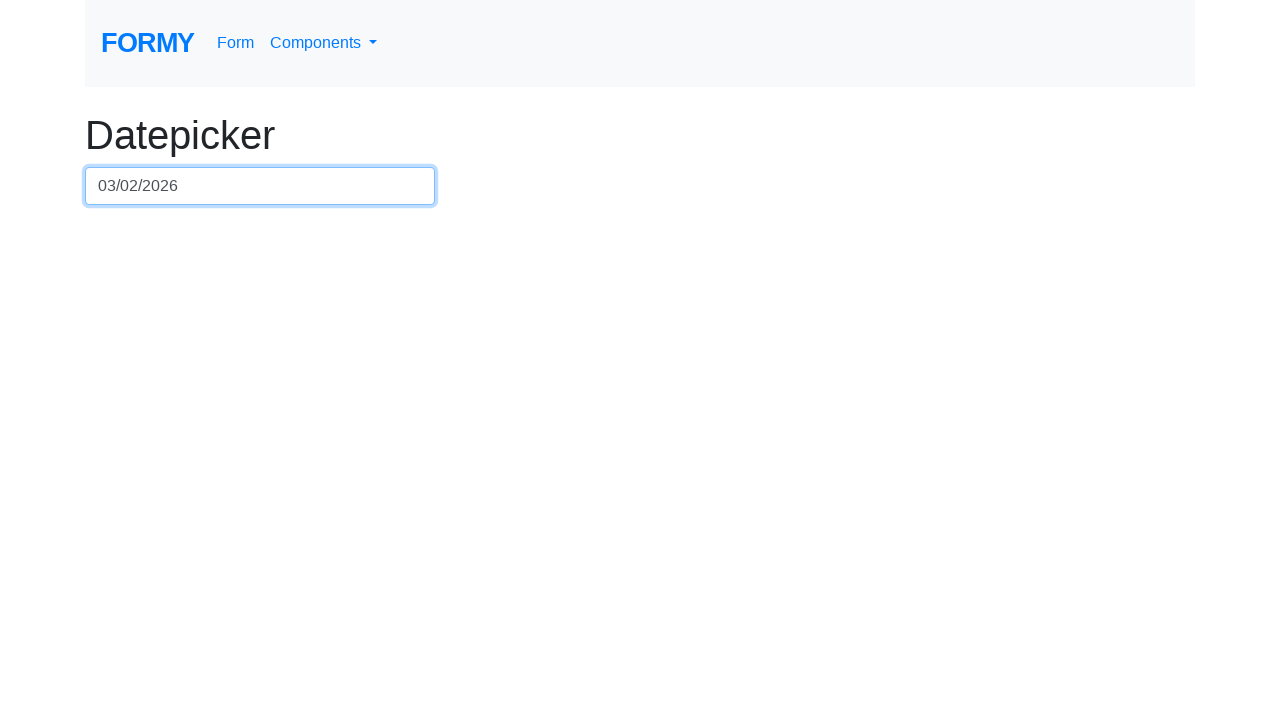